Tests clicking on the Elements tab on the DemoQA homepage and verifies navigation to the Elements page by scrolling down and clicking the Elements card/link.

Starting URL: https://demoqa.com

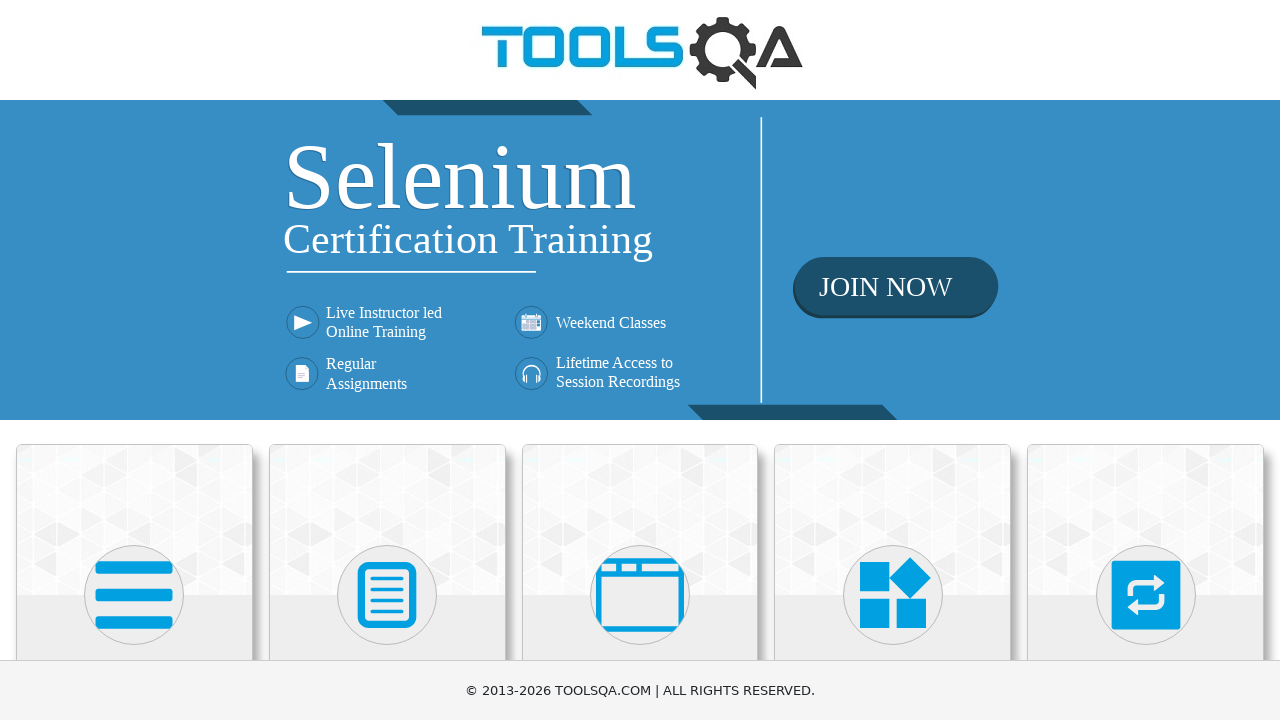

Scrolled down the page by 500 pixels to bring Elements card into view
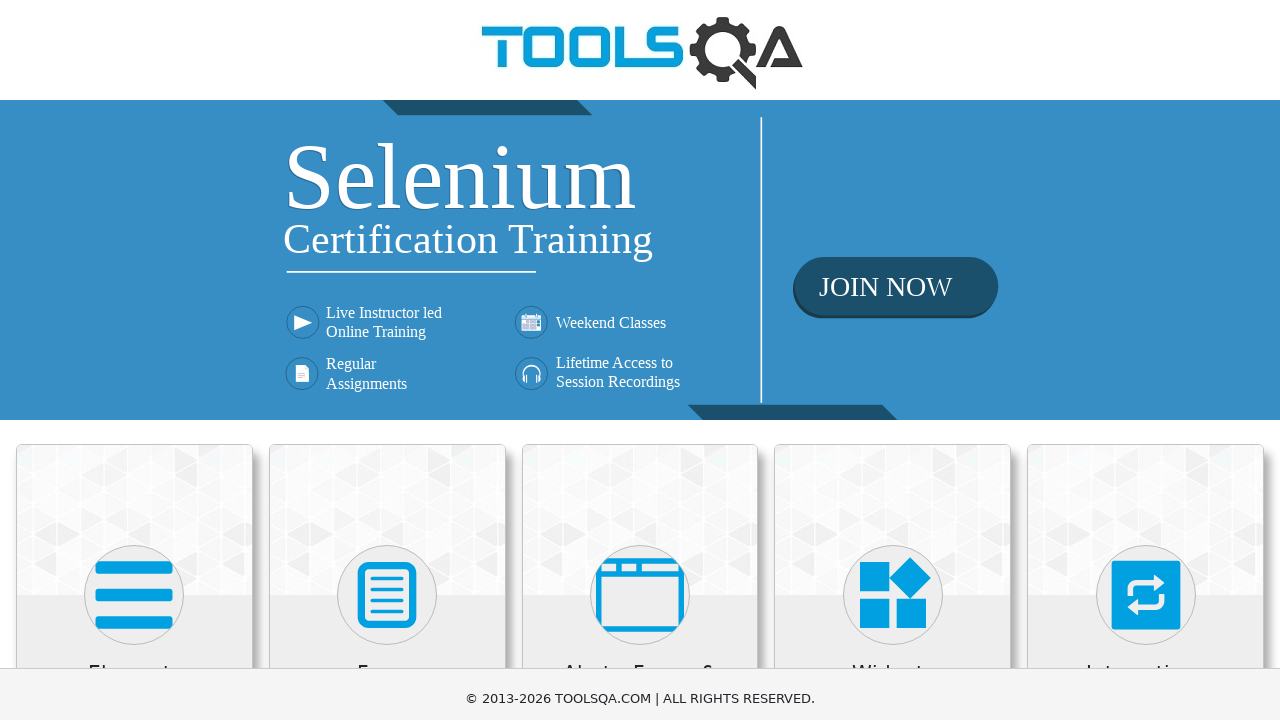

Clicked on the Elements card/tab at (134, 173) on text=Elements
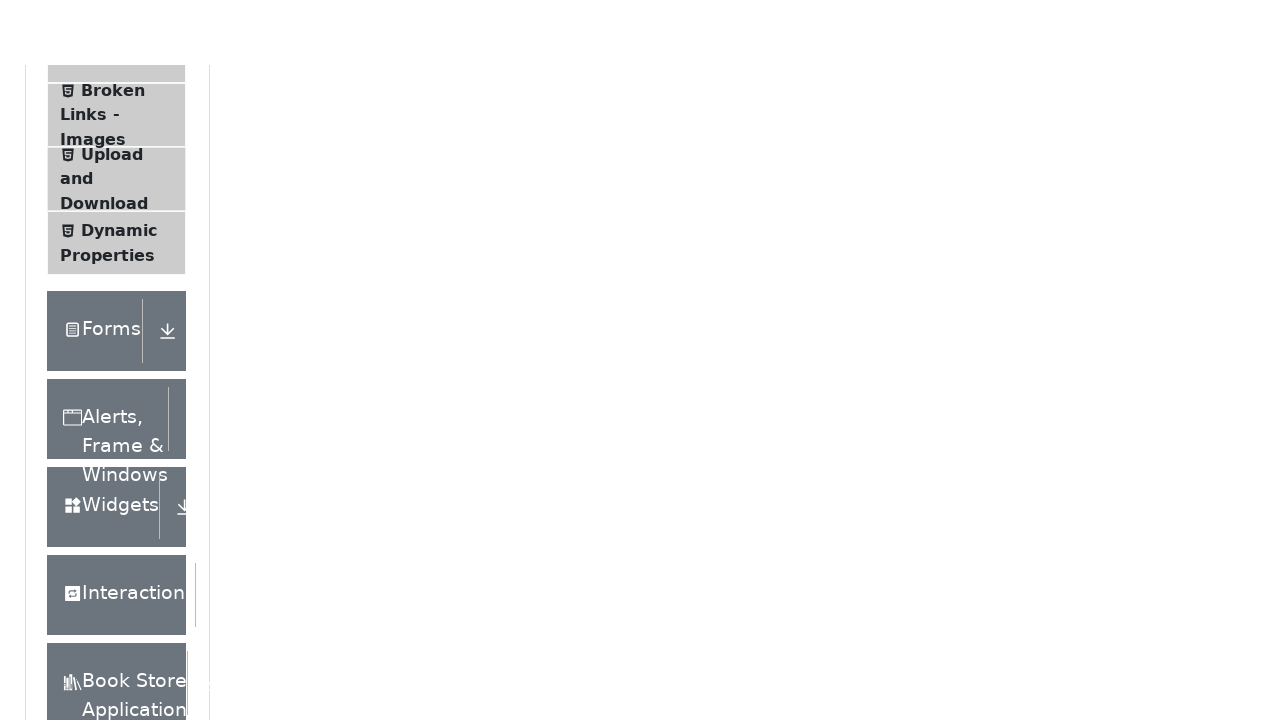

Navigated to the Elements page successfully
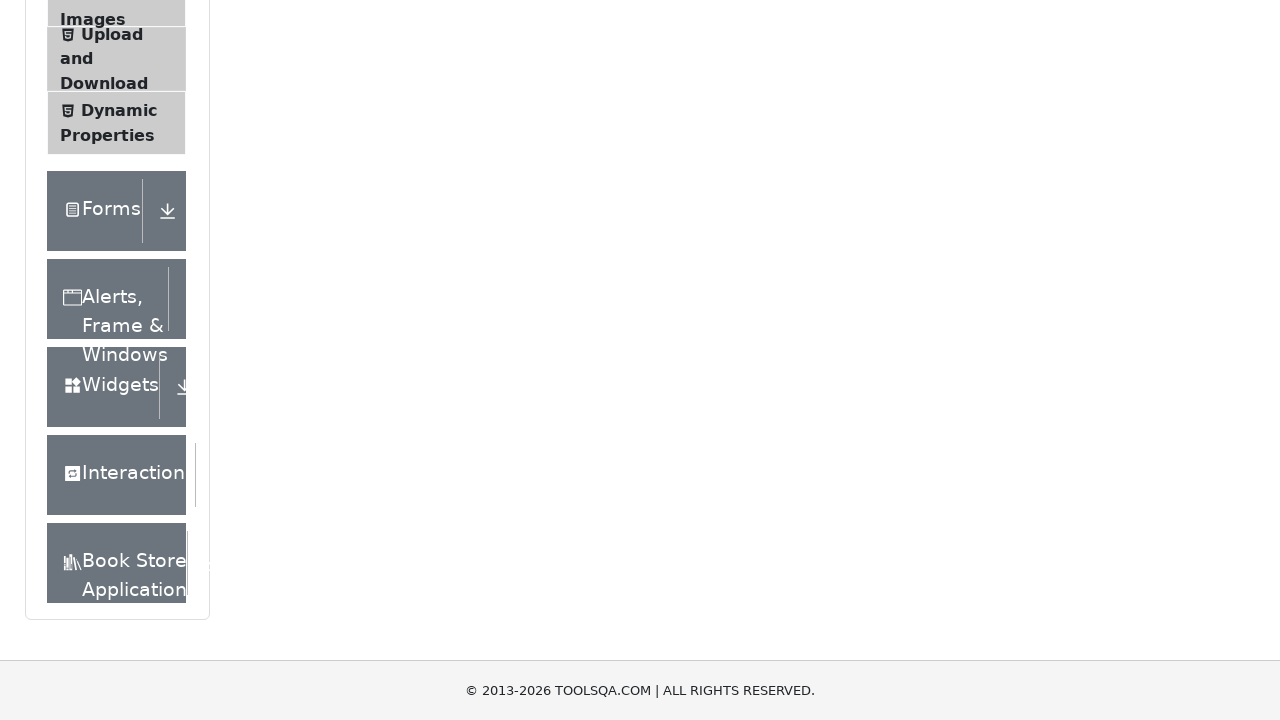

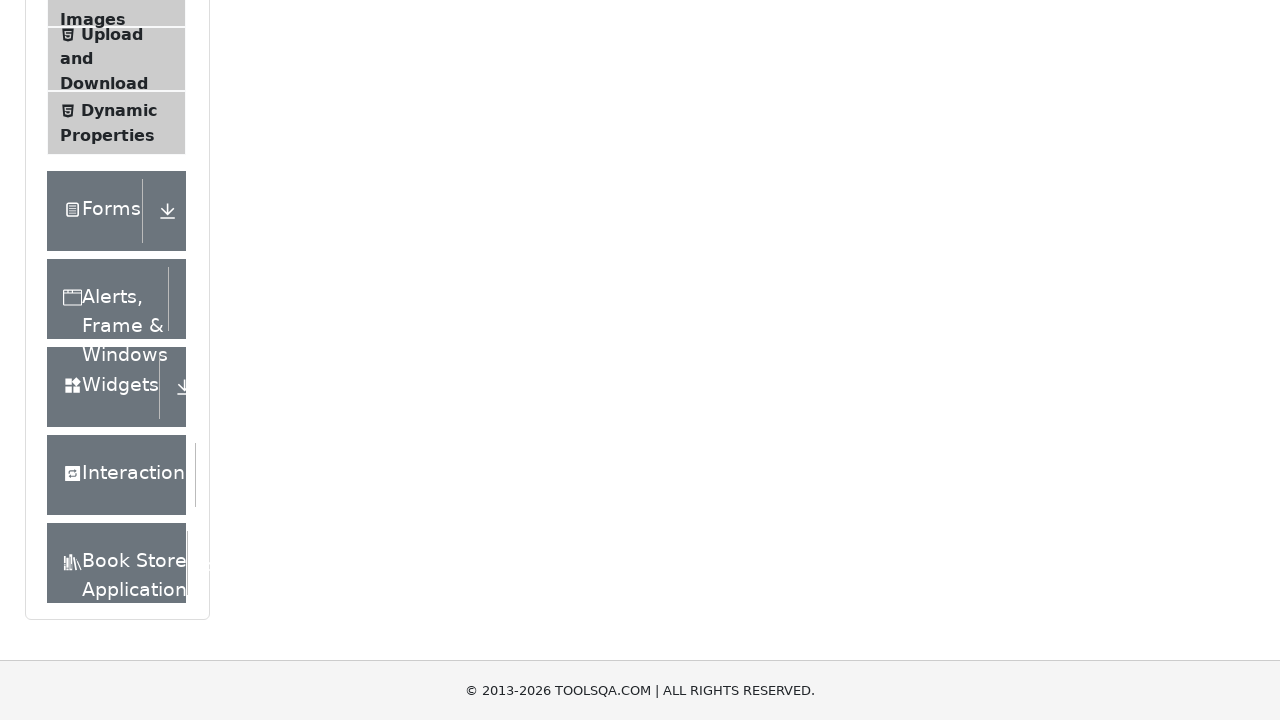